Tests infinite scroll by scrolling down multiple times to load additional content

Starting URL: https://the-internet.herokuapp.com/infinite_scroll

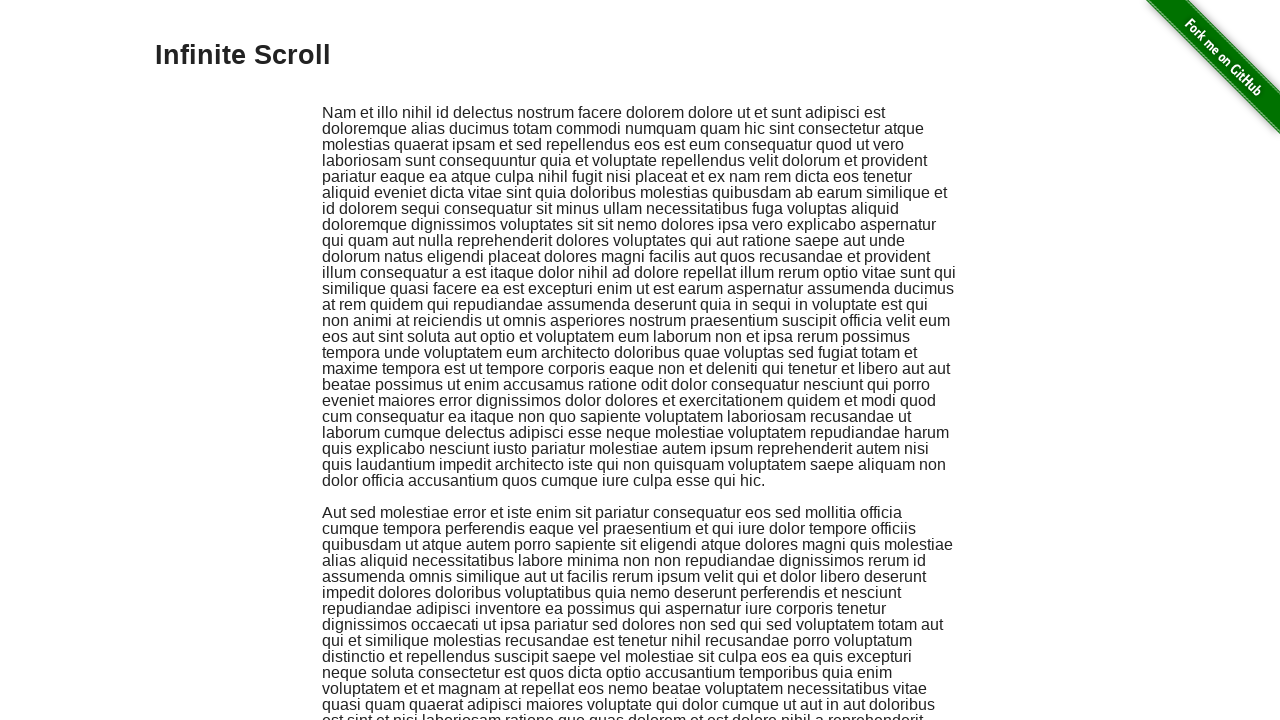

Scrolled to bottom of page to trigger infinite scroll
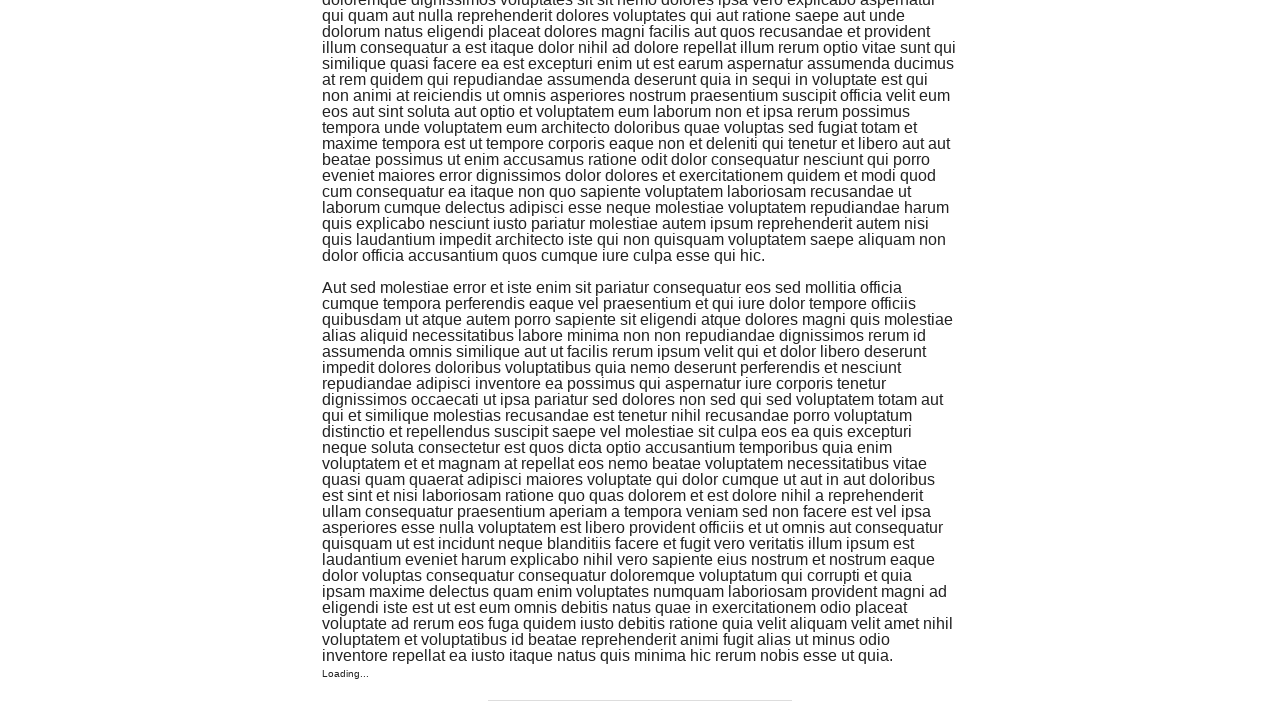

Waited 1 second for new content to load
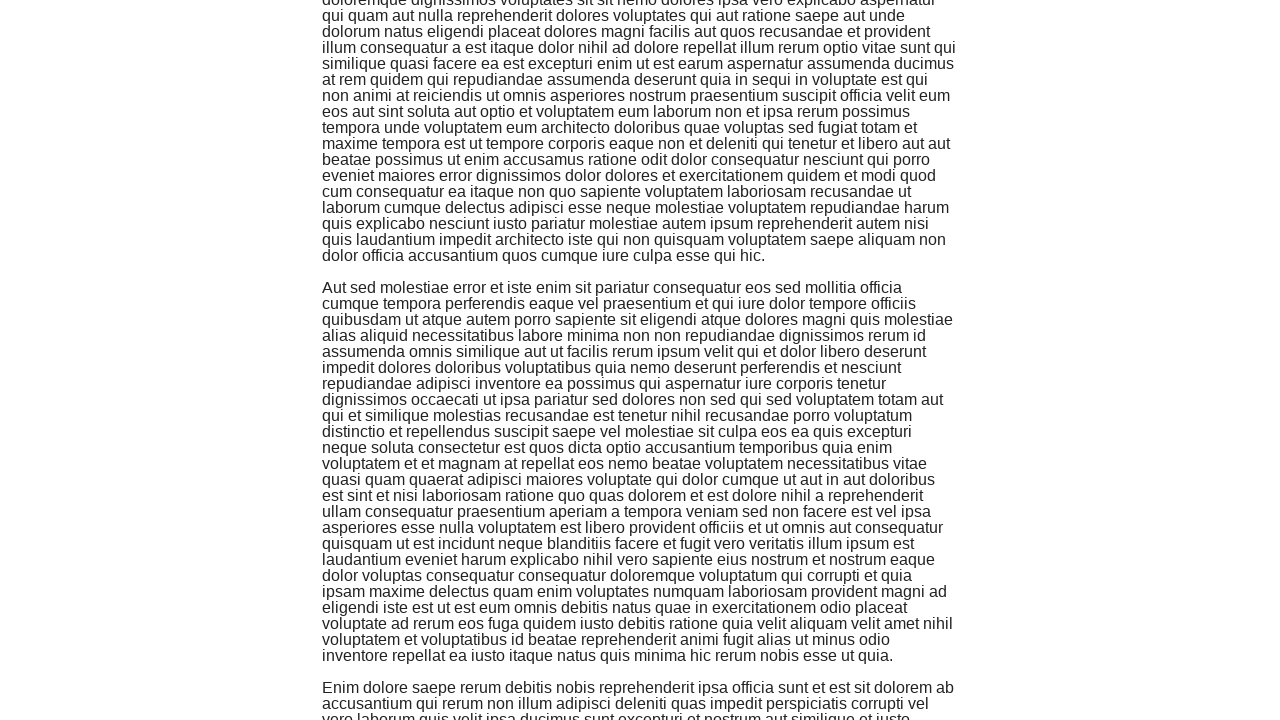

Scrolled to bottom of page to trigger infinite scroll
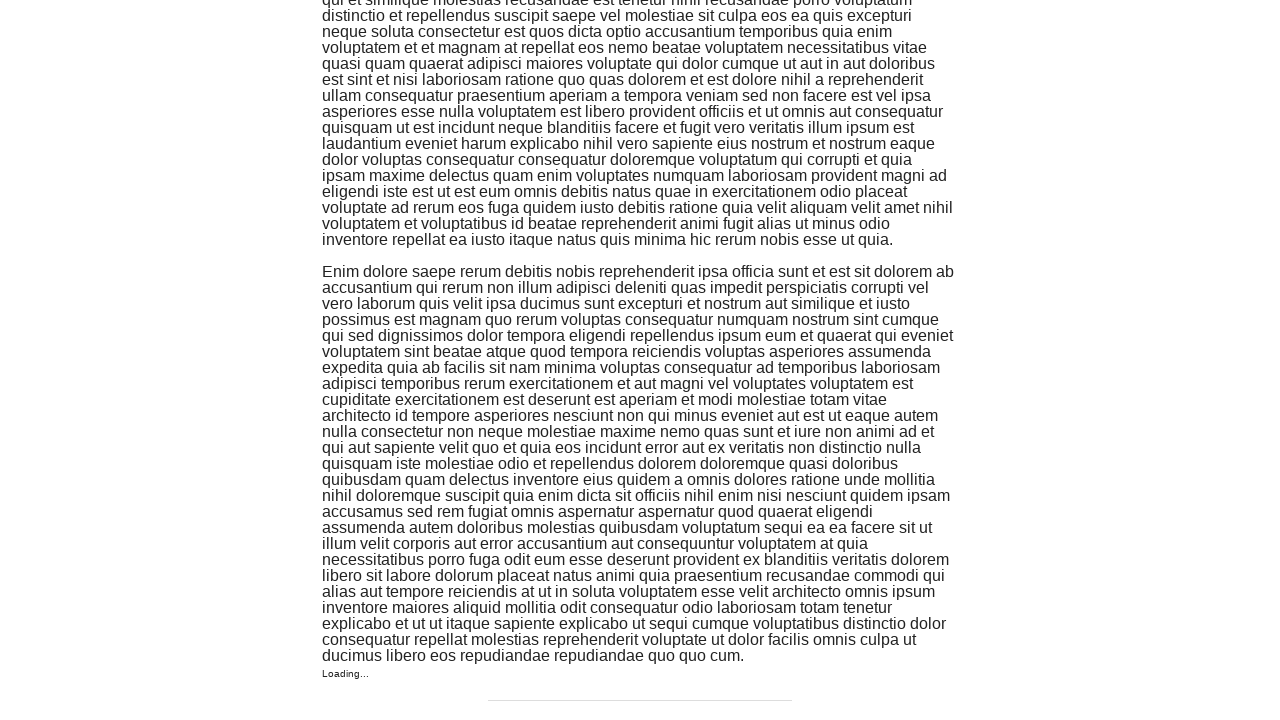

Waited 1 second for new content to load
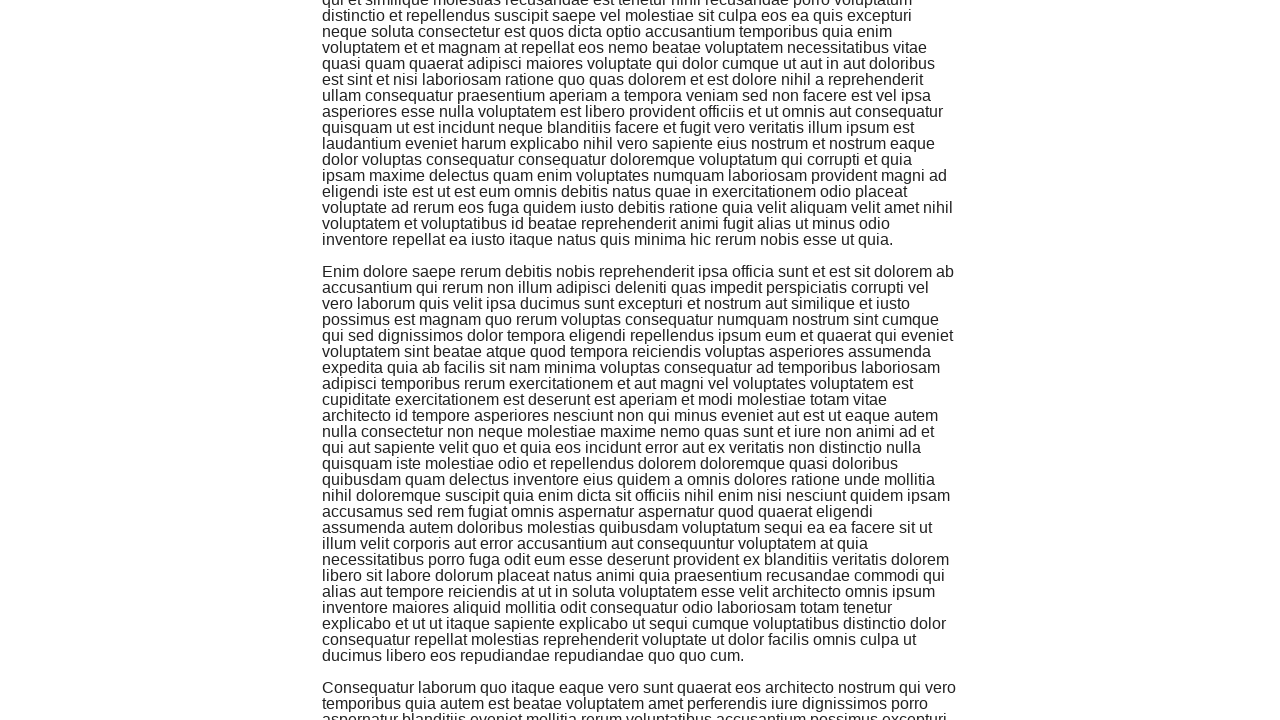

Scrolled to bottom of page to trigger infinite scroll
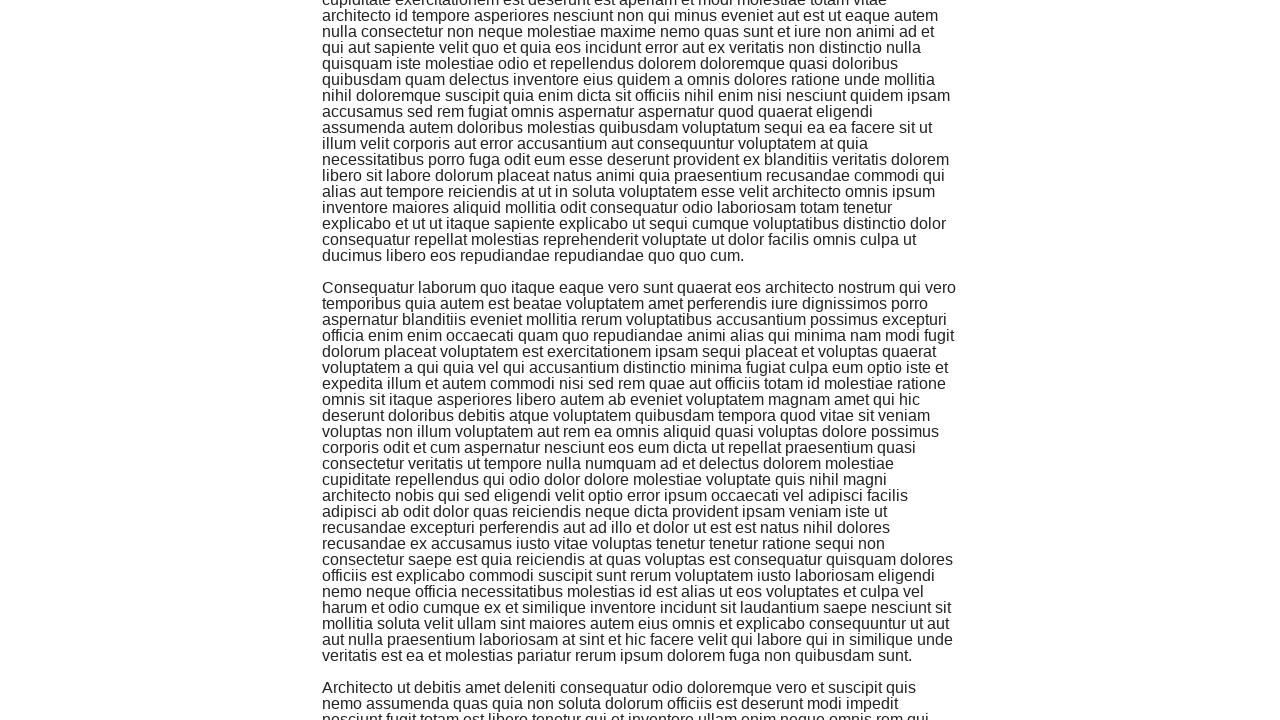

Waited 1 second for new content to load
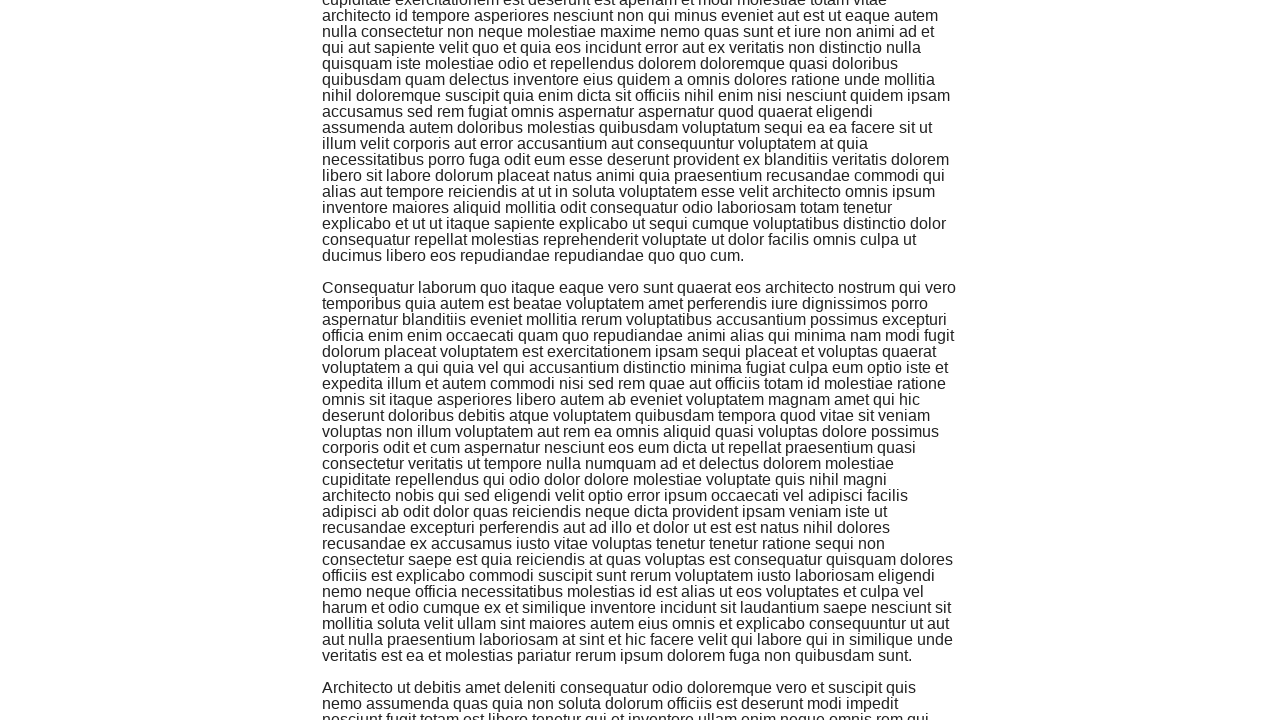

Counted loaded content elements: 5 found
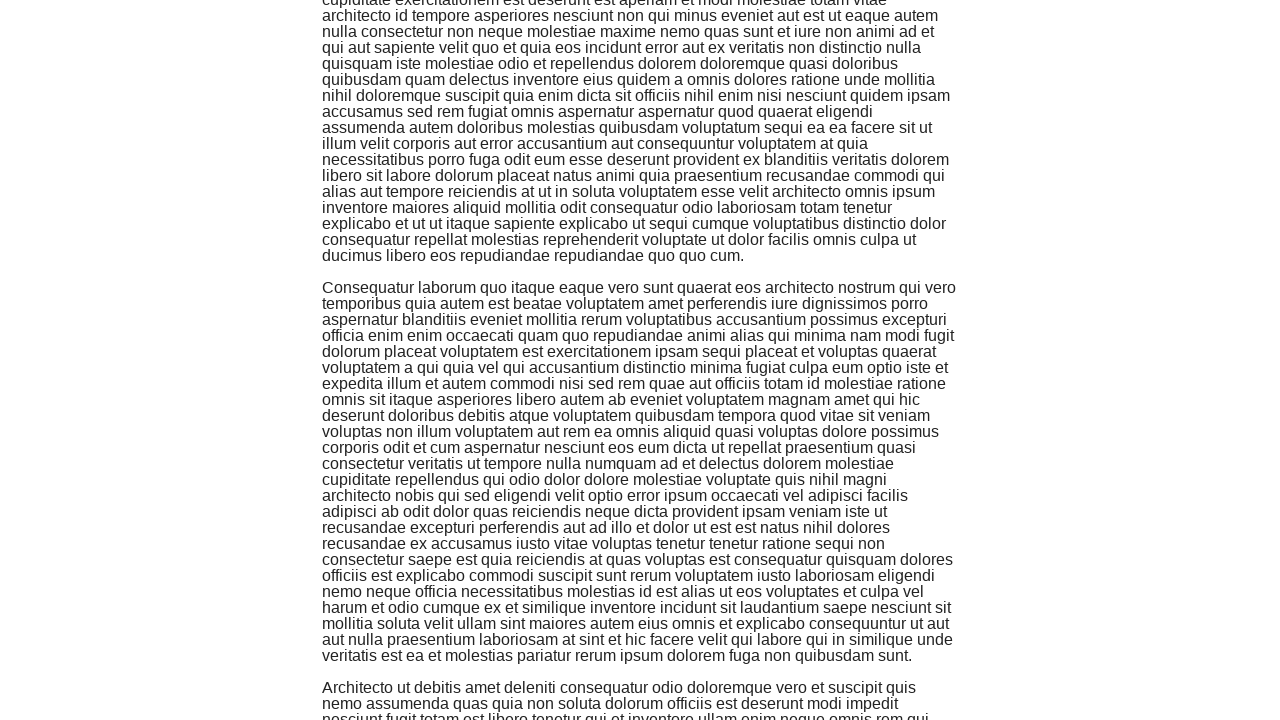

Verified that more than 1 content element was loaded via infinite scroll
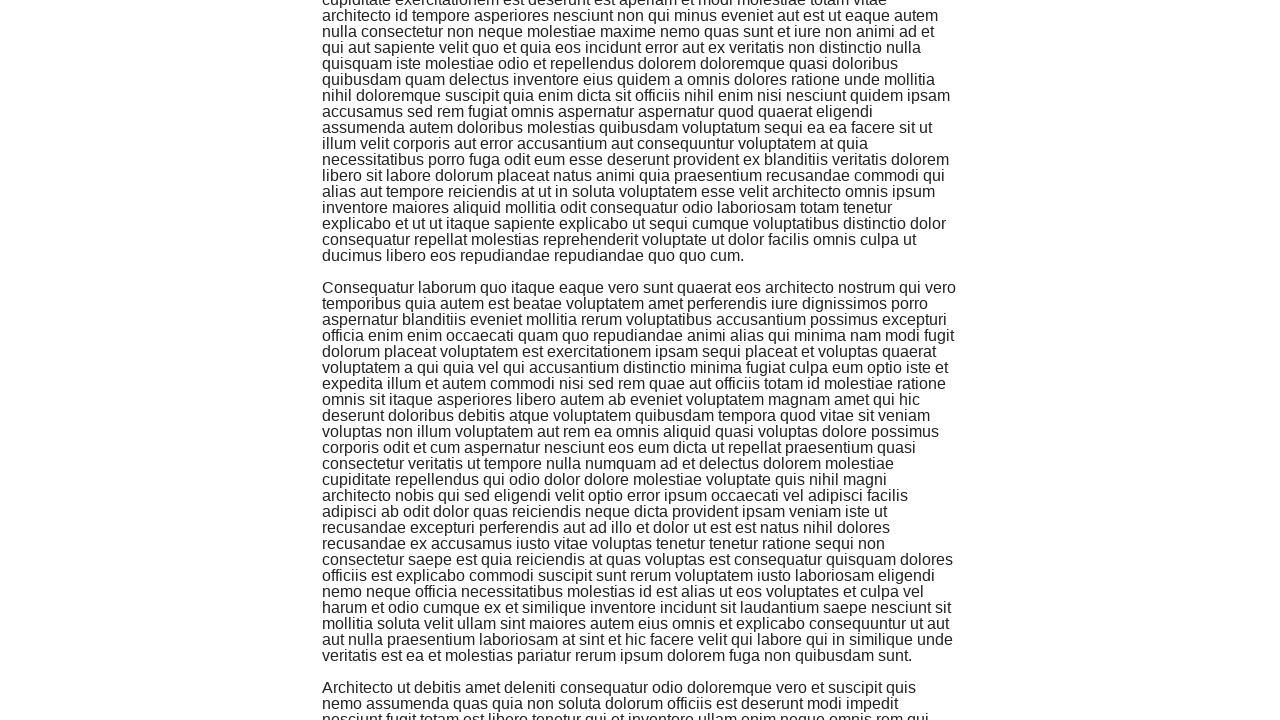

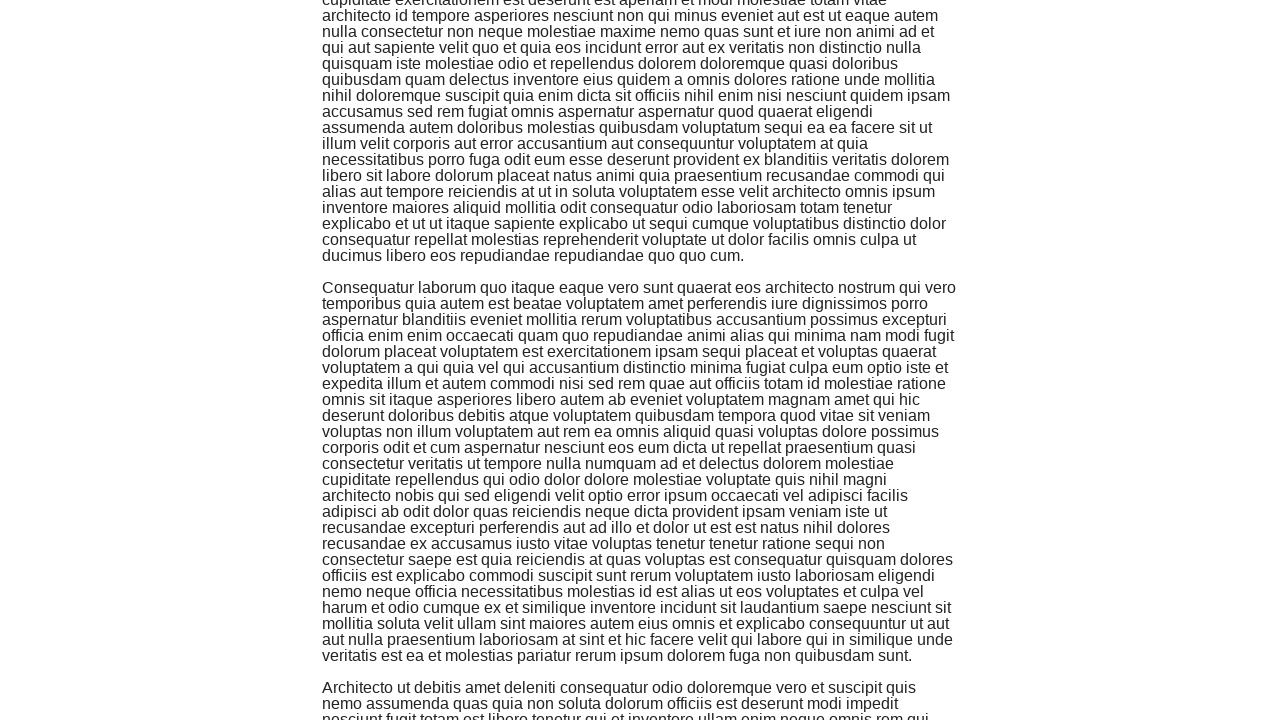